Tests an e-commerce shopping flow by searching for products containing "ber", adding all matching products to cart, proceeding to checkout, and applying a promo code.

Starting URL: https://rahulshettyacademy.com/seleniumPractise/

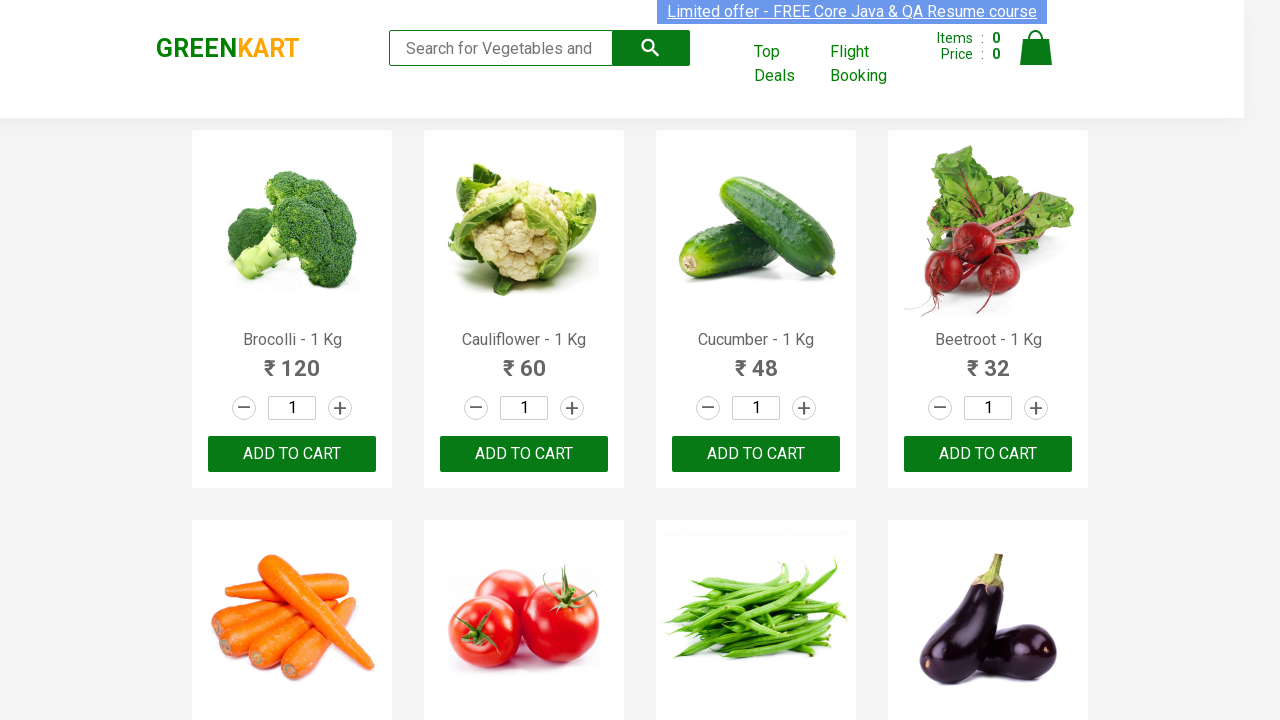

Filled search keyword field with 'ber' on input.search-keyword
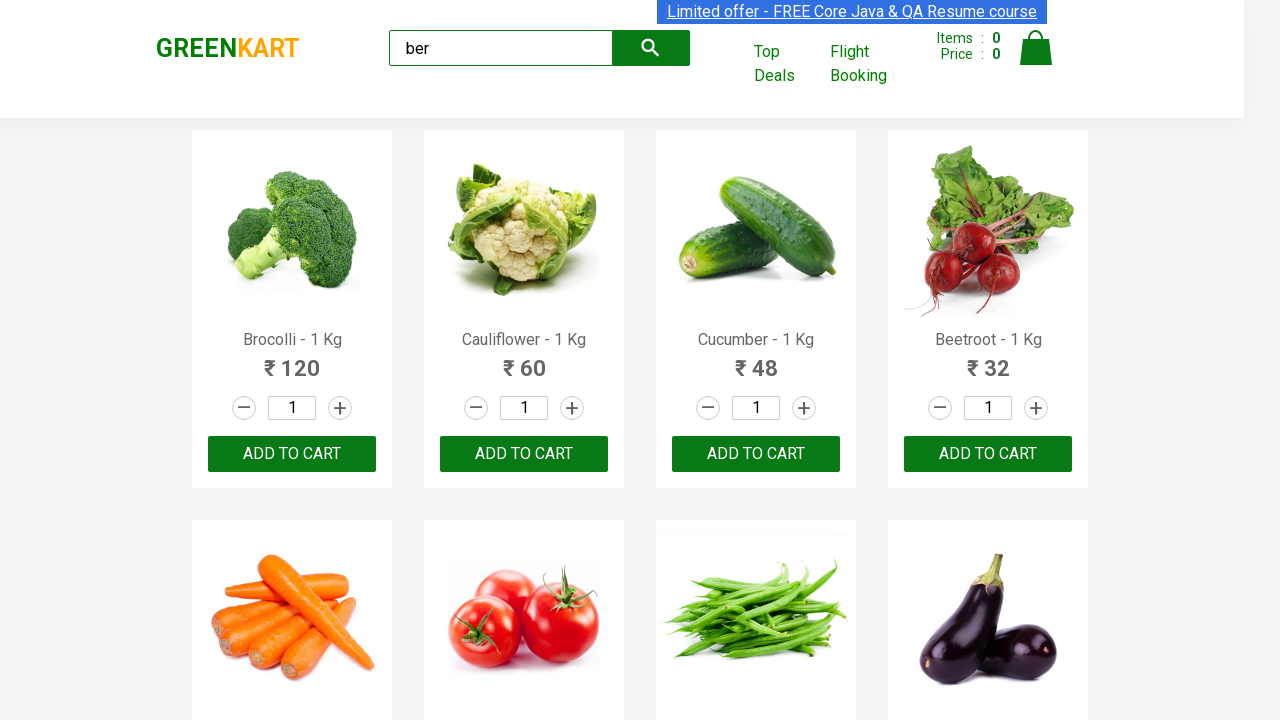

Waited 2 seconds for search results to load
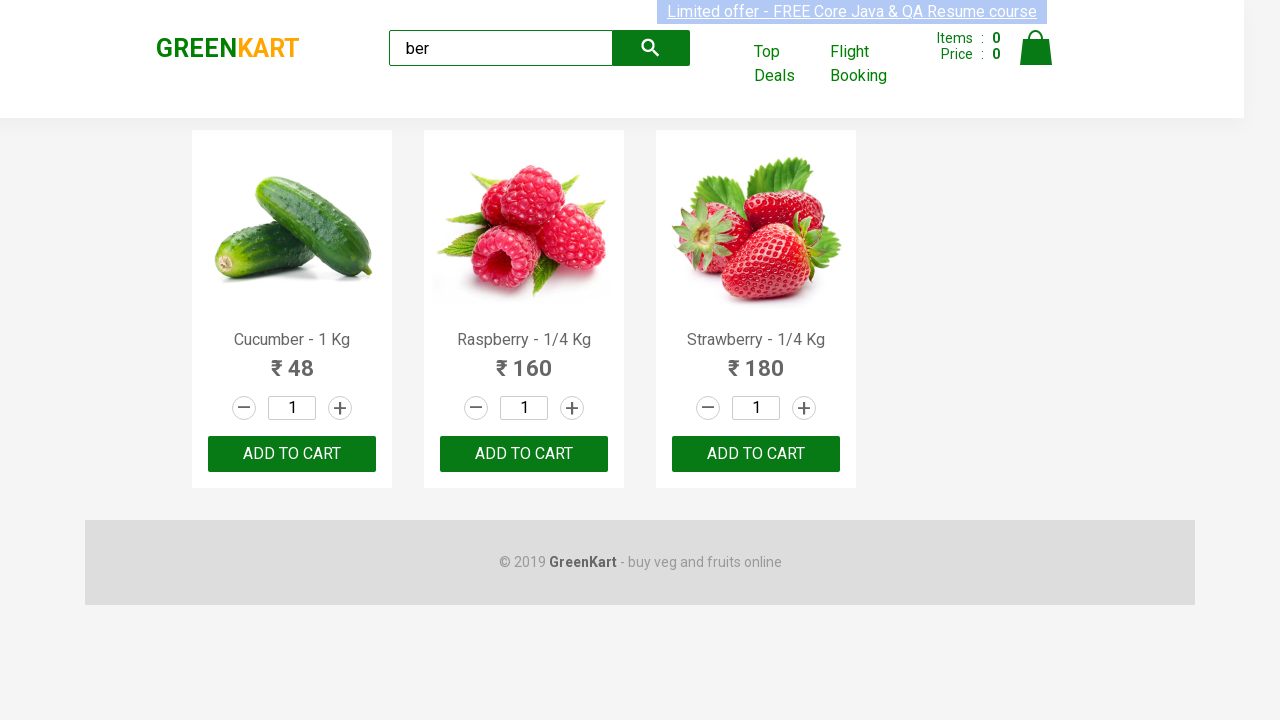

Product action buttons became visible
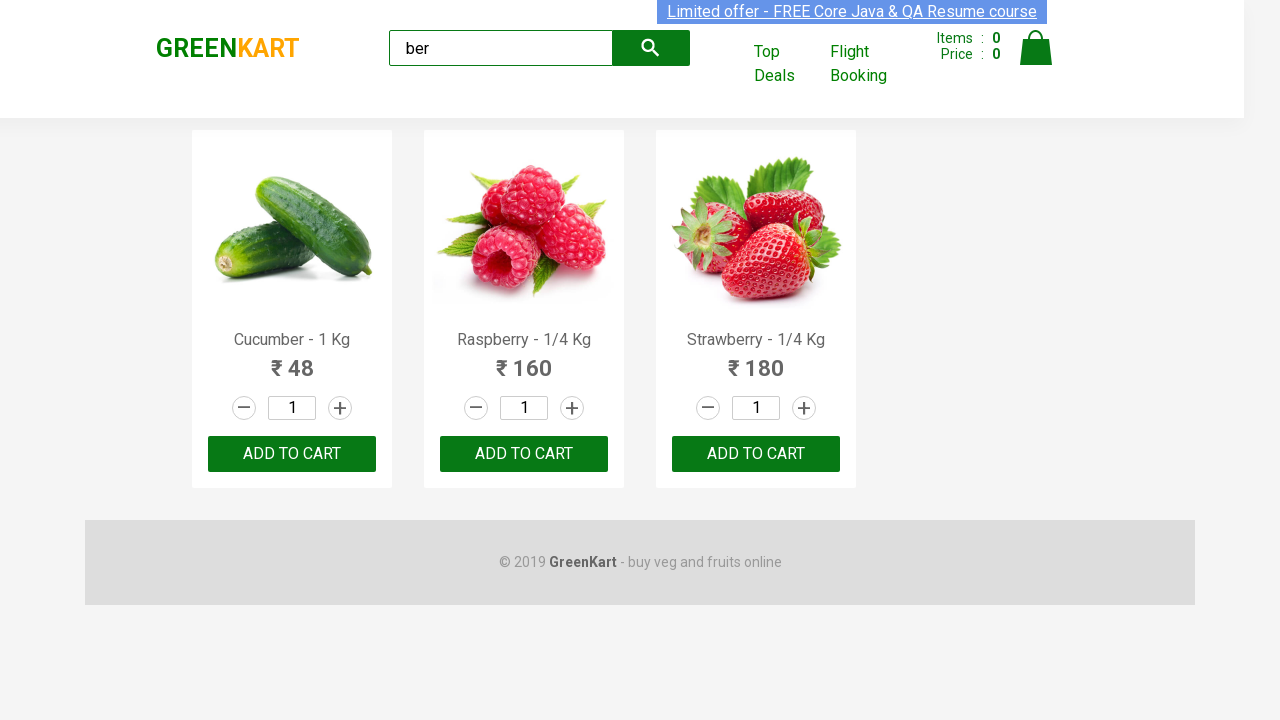

Found 3 'Add to Cart' buttons
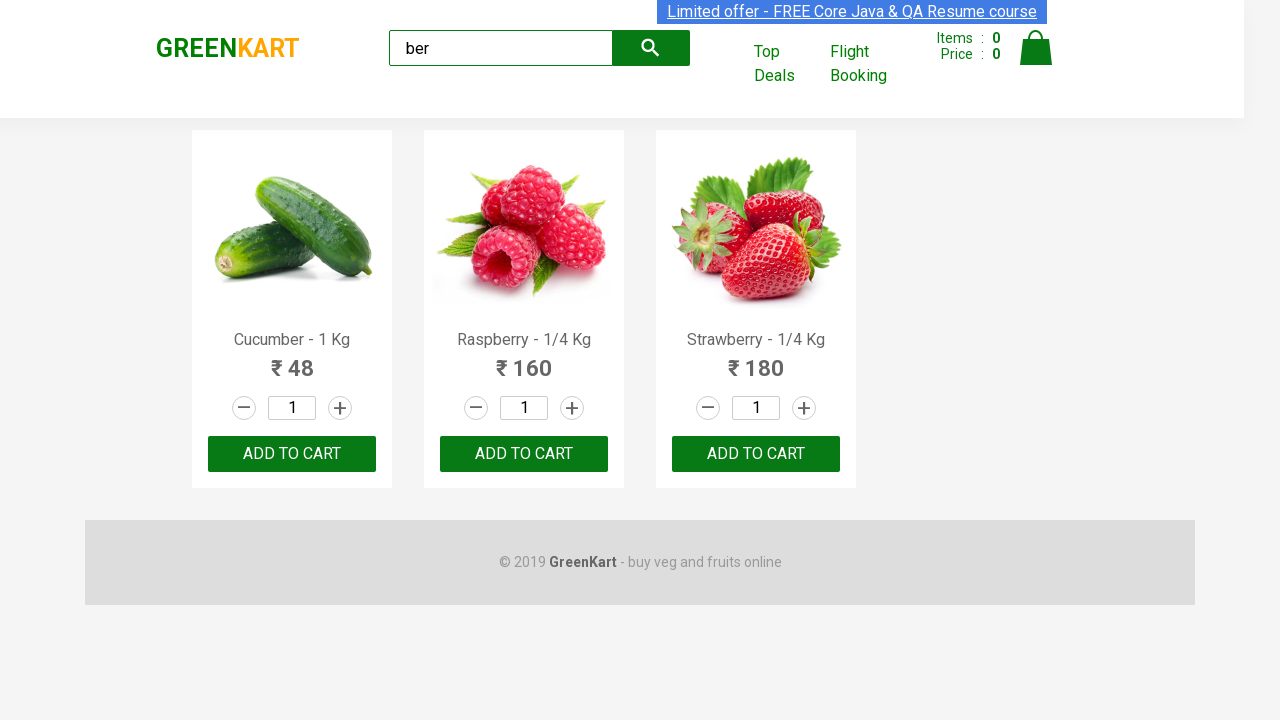

Clicked 'Add to Cart' button 1 of 3 at (292, 454) on xpath=//div[@class='product-action']/button >> nth=0
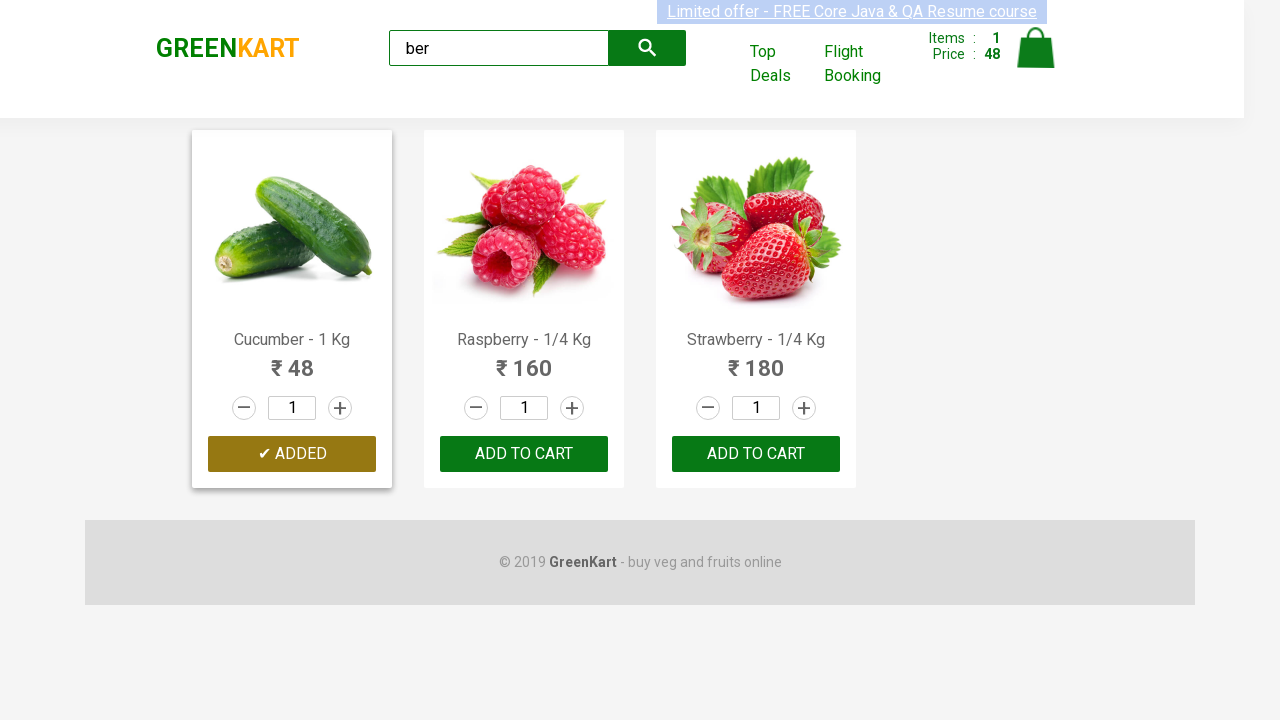

Clicked 'Add to Cart' button 2 of 3 at (524, 454) on xpath=//div[@class='product-action']/button >> nth=1
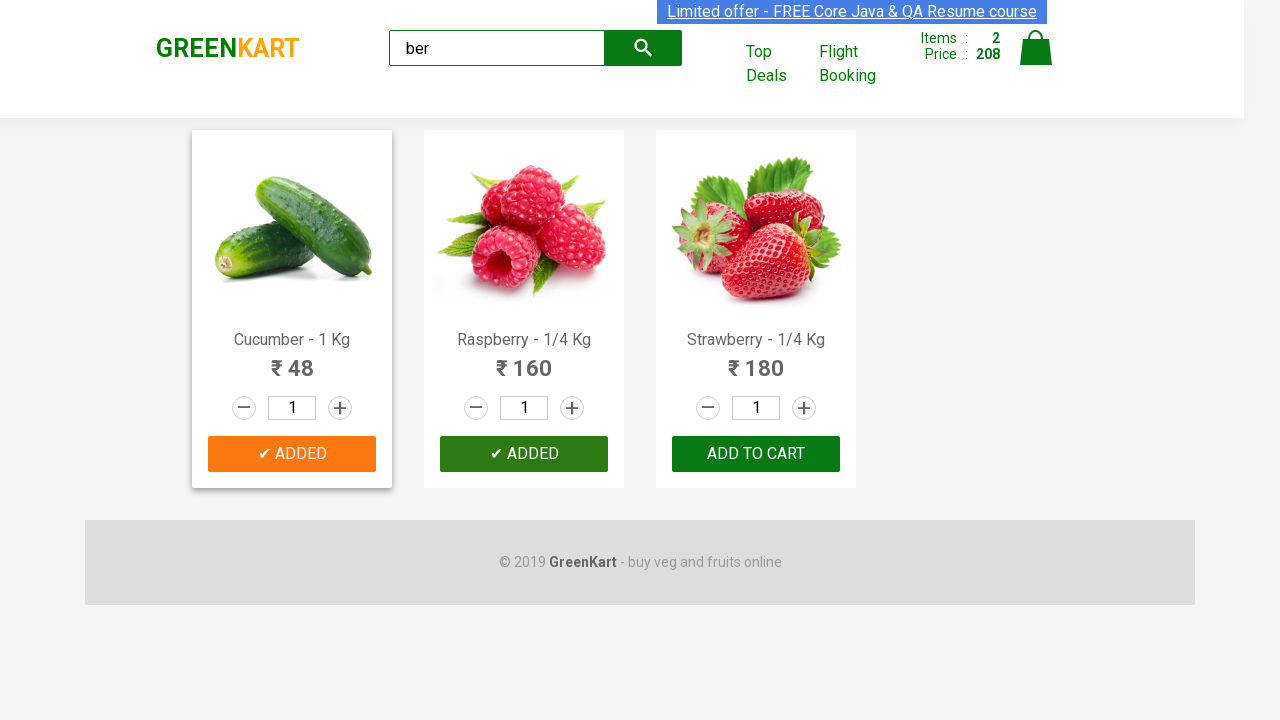

Clicked 'Add to Cart' button 3 of 3 at (756, 454) on xpath=//div[@class='product-action']/button >> nth=2
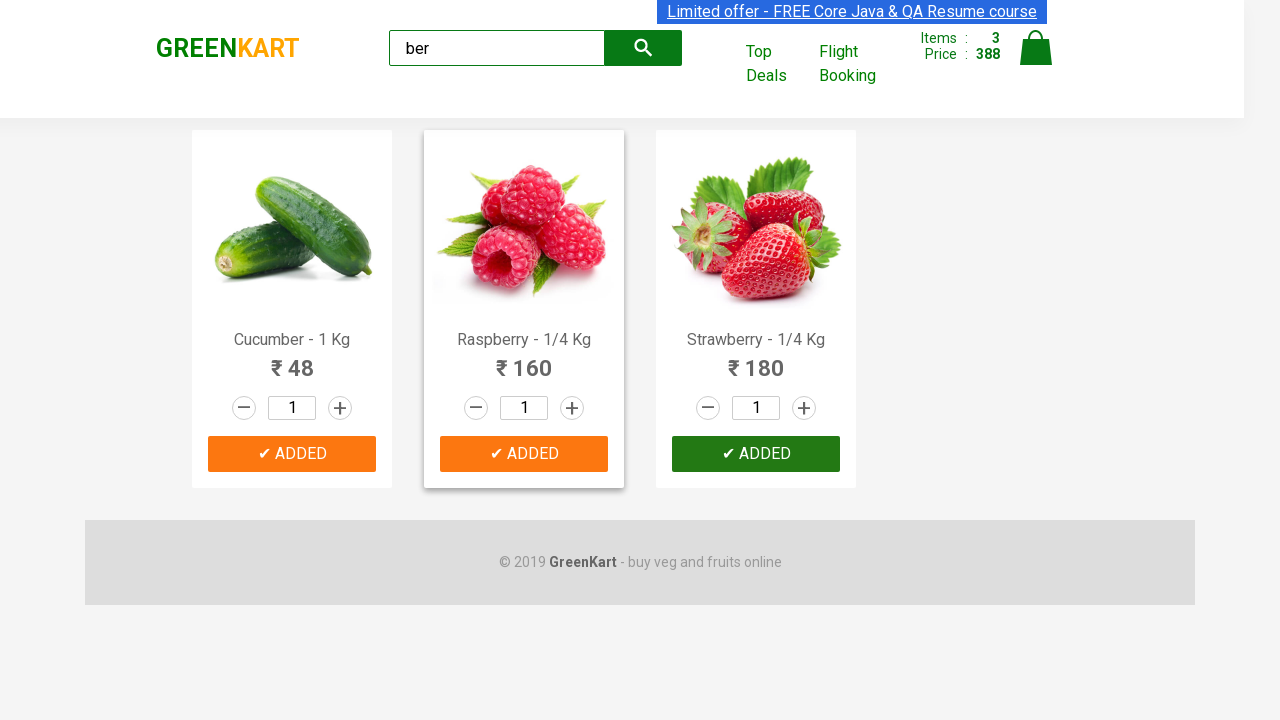

Clicked on cart icon at (1036, 48) on img[alt='Cart']
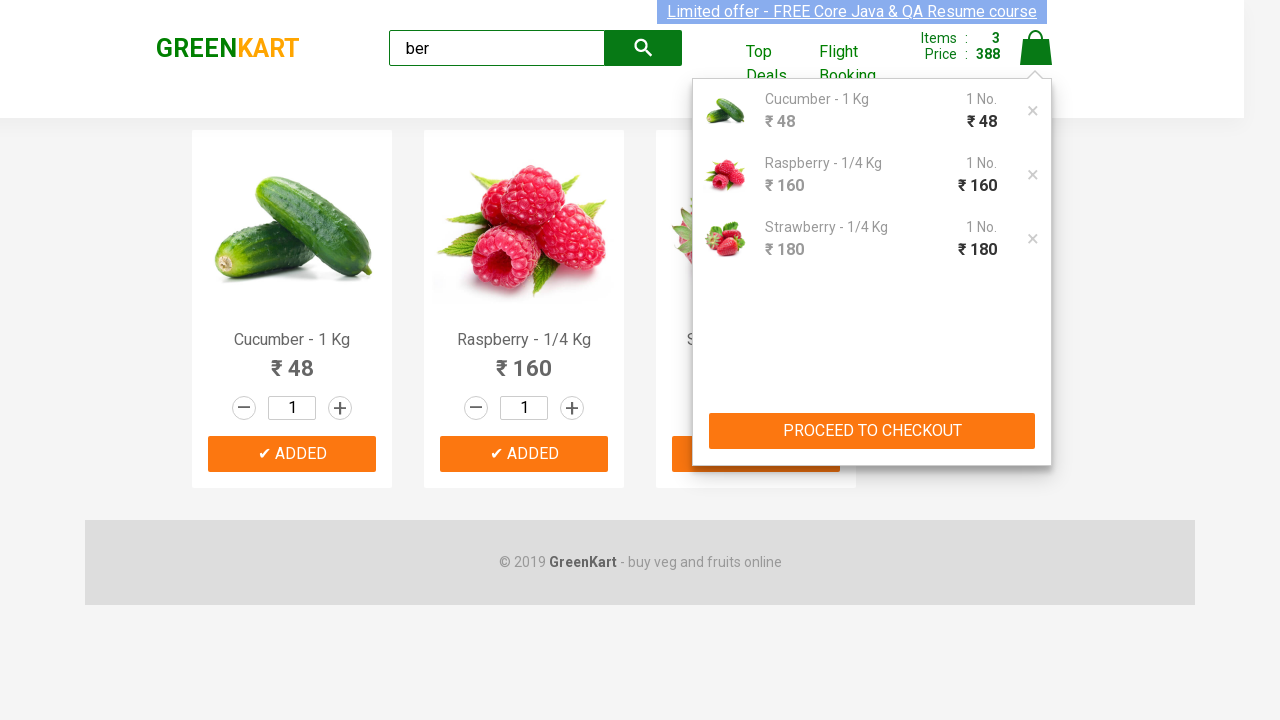

Clicked 'PROCEED TO CHECKOUT' button at (872, 431) on xpath=//button[text()='PROCEED TO CHECKOUT']
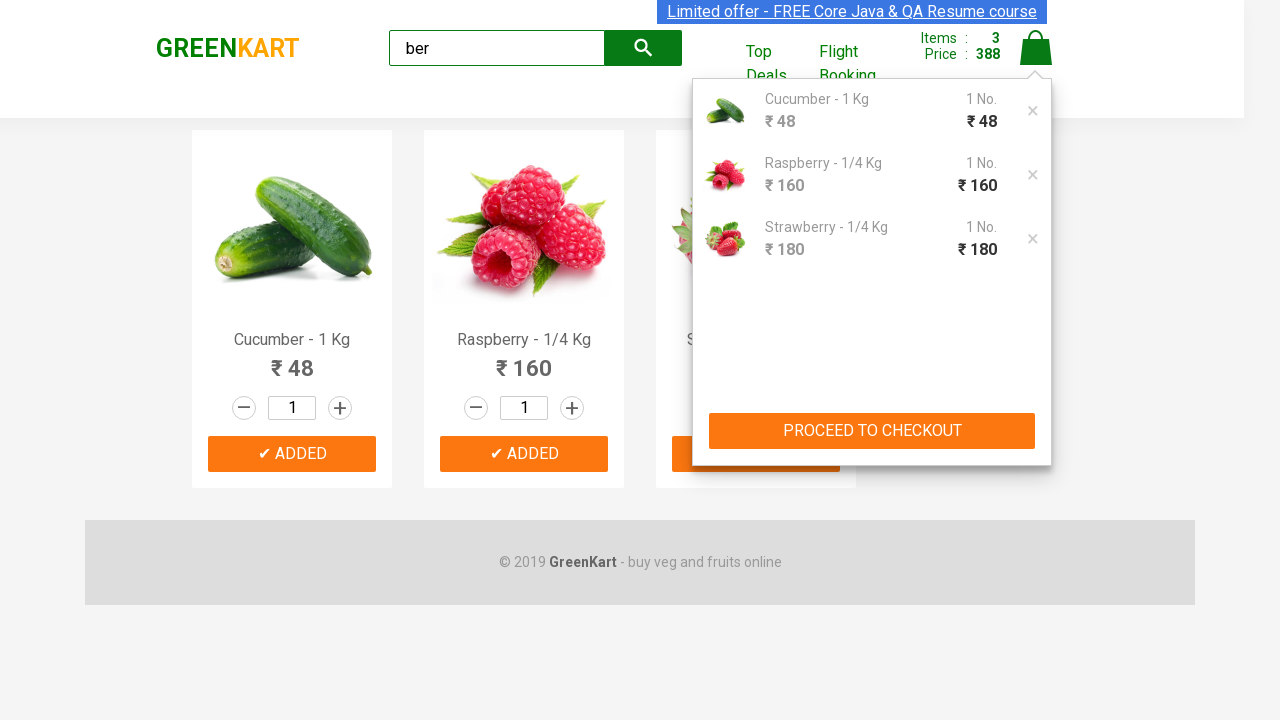

Entered promo code 'rahulshettyacademy' on .promoCode
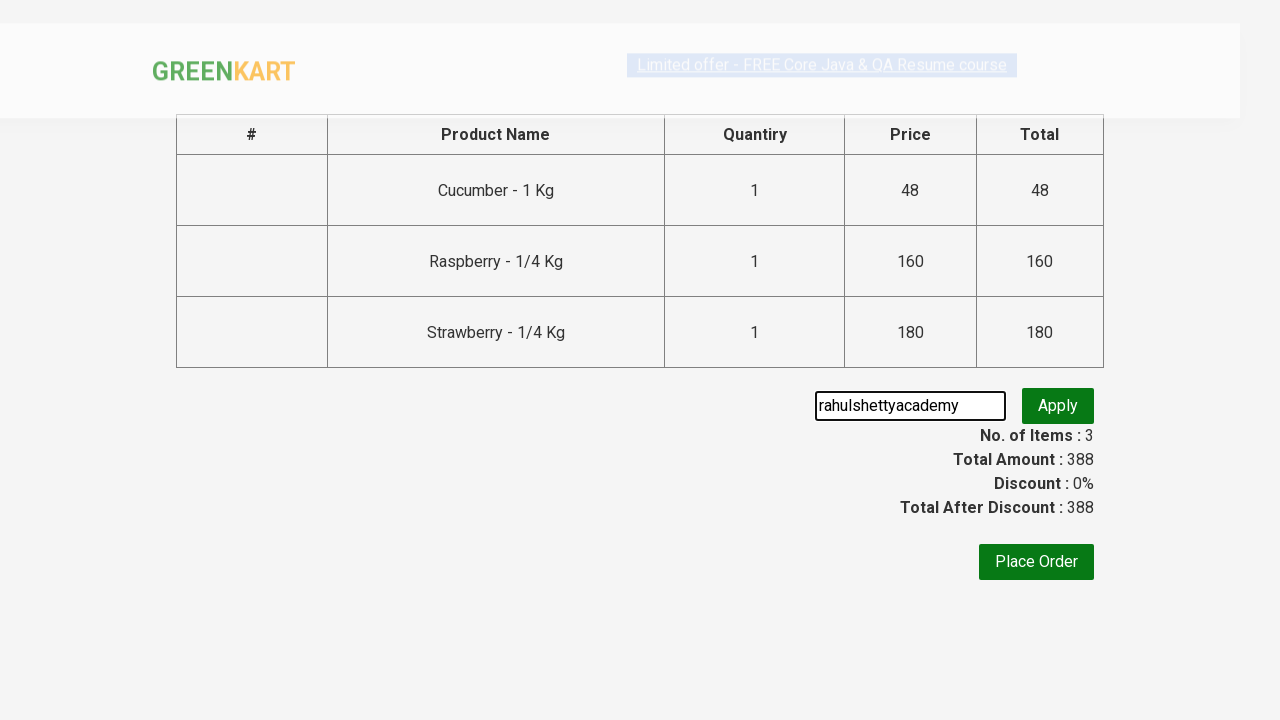

Clicked apply promo button at (1058, 421) on .promoBtn
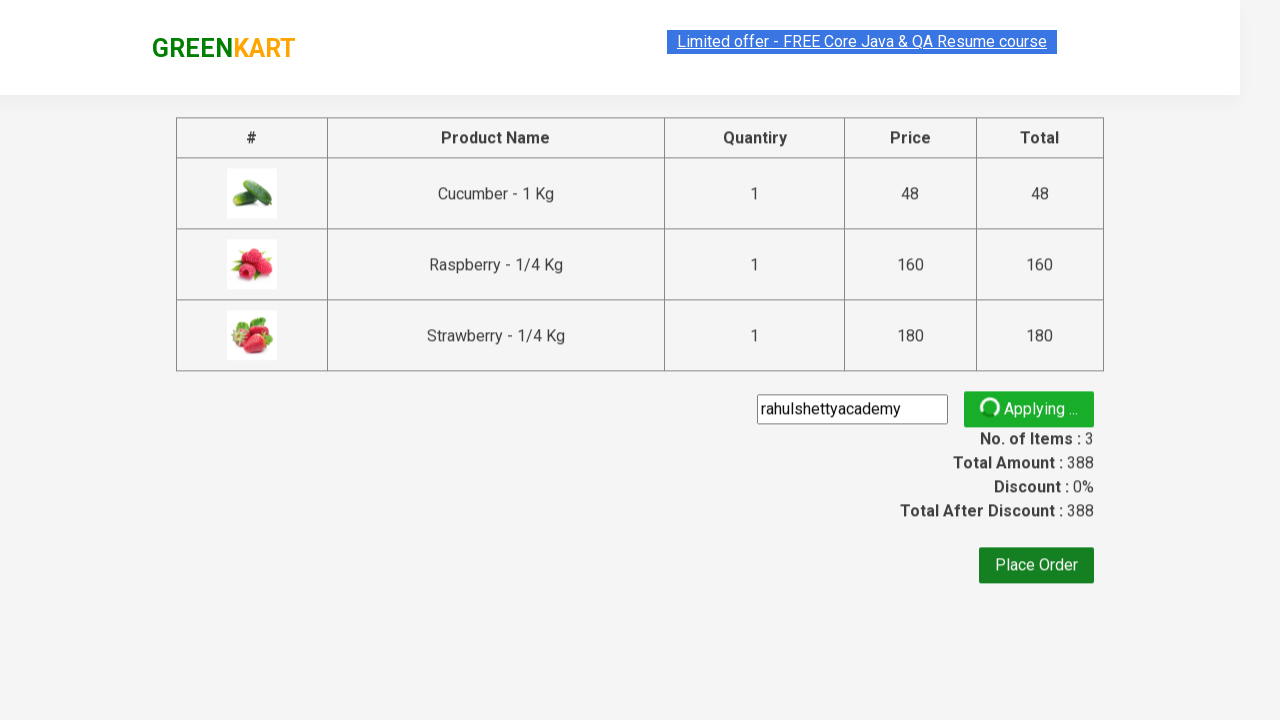

Promo code discount information appeared
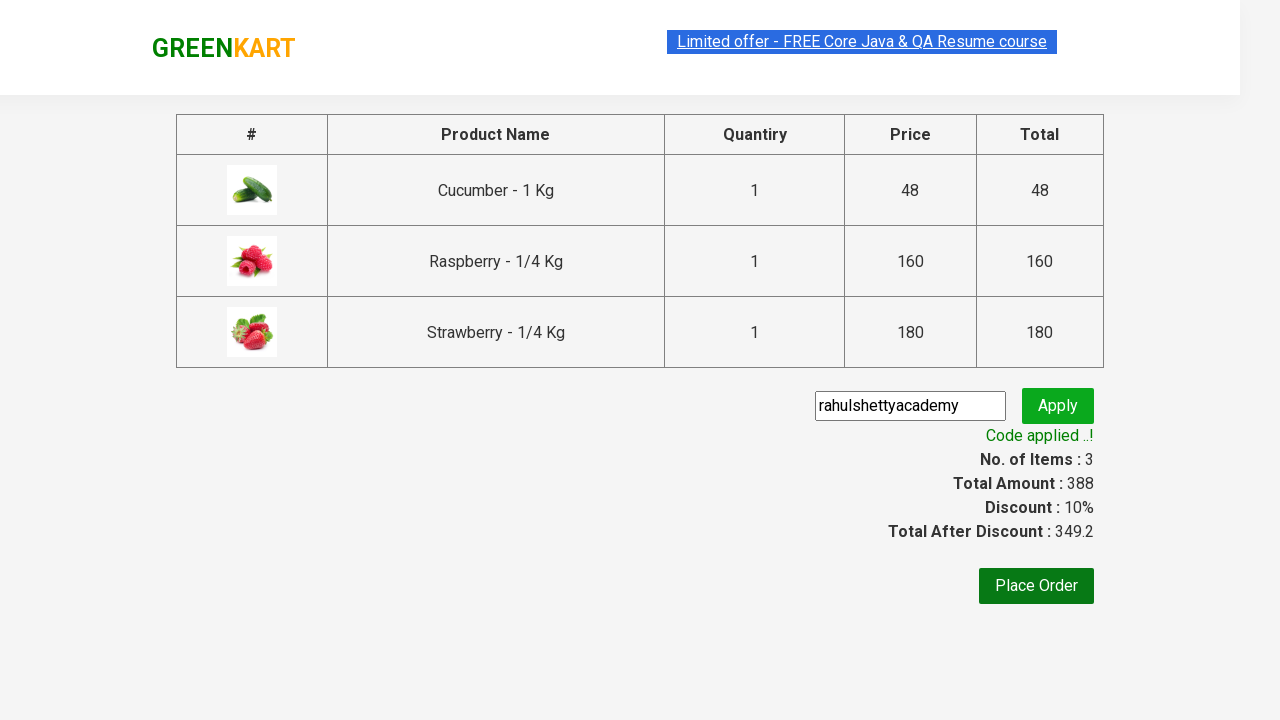

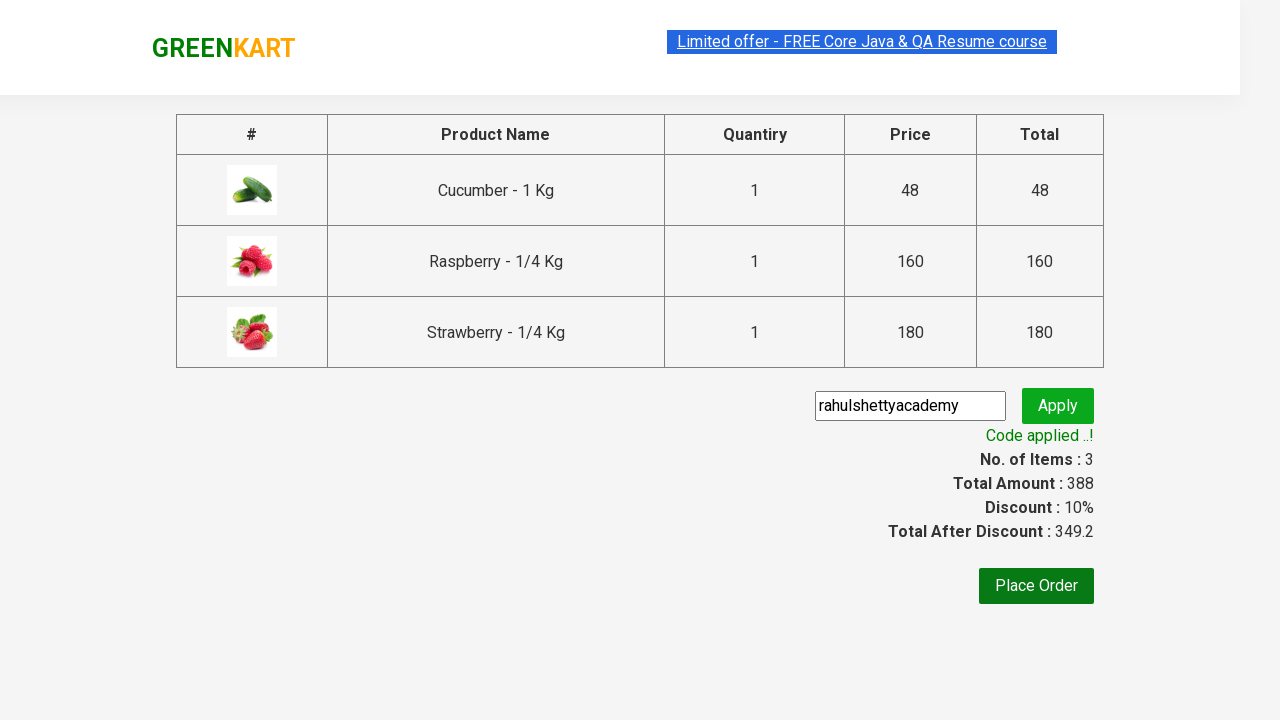